Tests the search functionality on the PROS Unicam website by clicking the search icon, entering a search query for "digital twin", submitting the form, and clicking on a search result link.

Starting URL: https://pros.unicam.it/

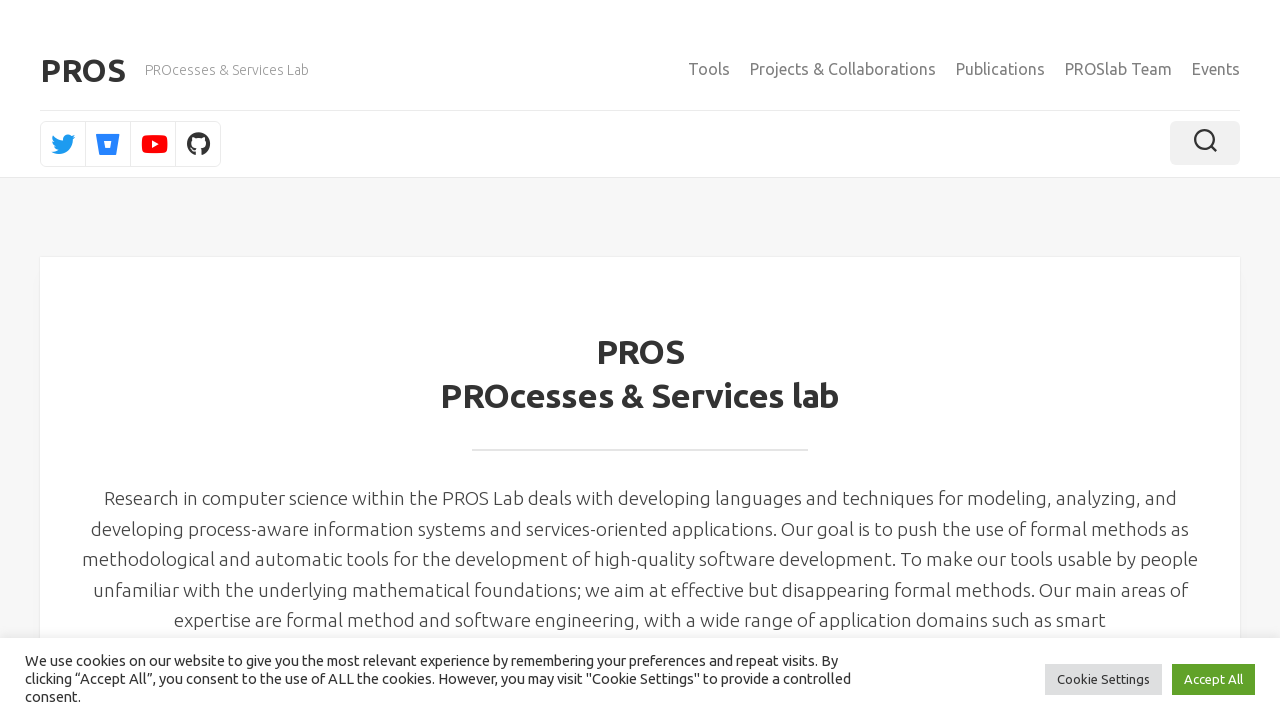

Clicked the search icon at (1205, 140) on #svg-search
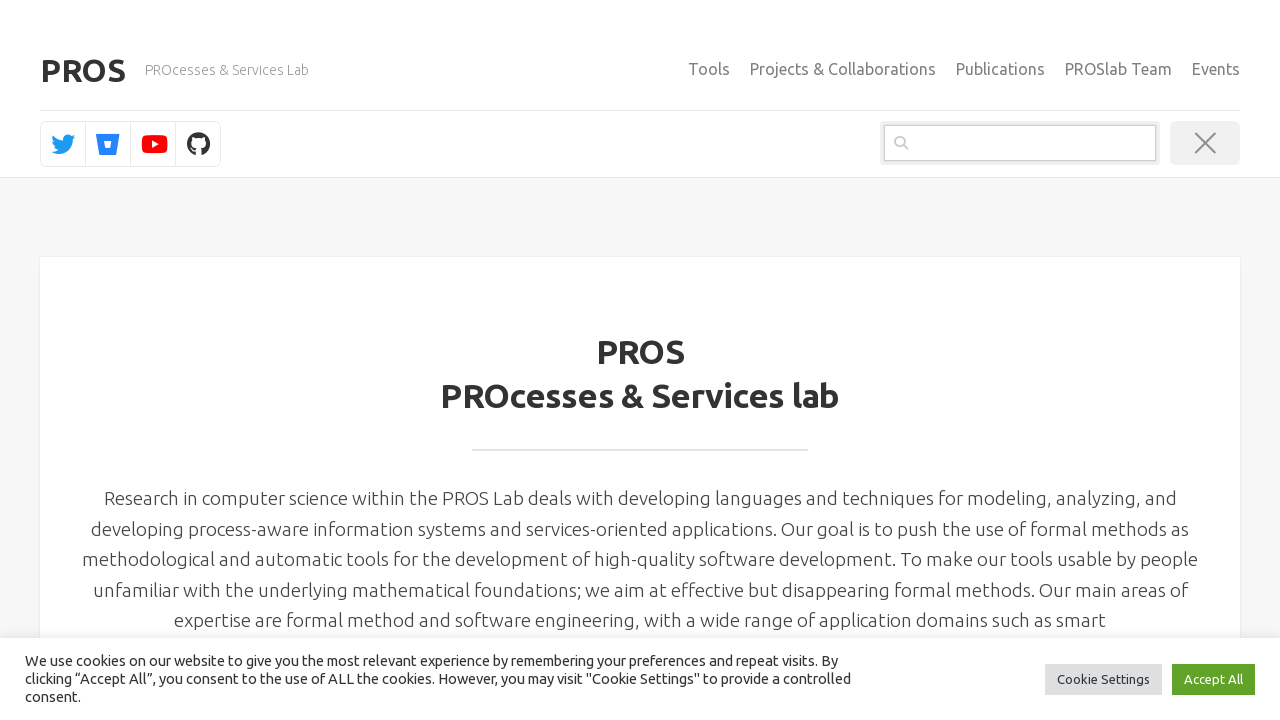

Entered 'digital twin' in the search input field on input[name='s']
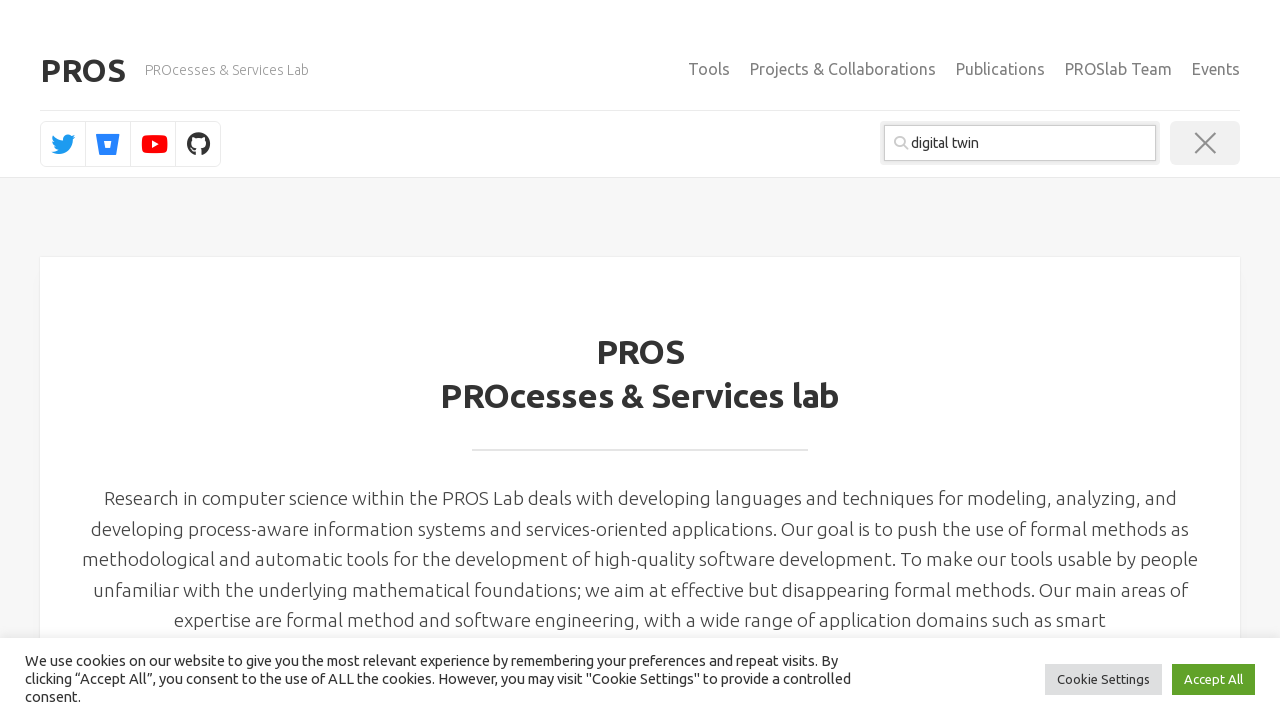

Submitted the search form
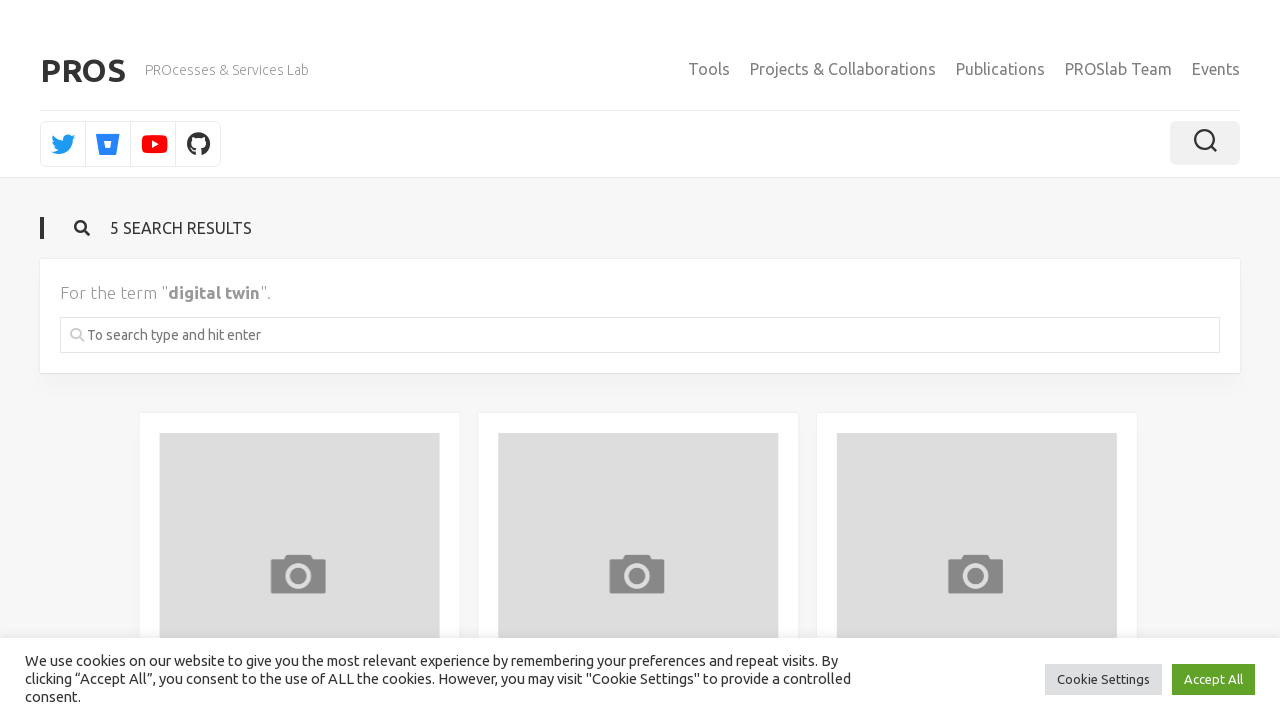

Clicked on the 'Digital Twin' search result link at (300, 361) on a:text('Digital Twin')
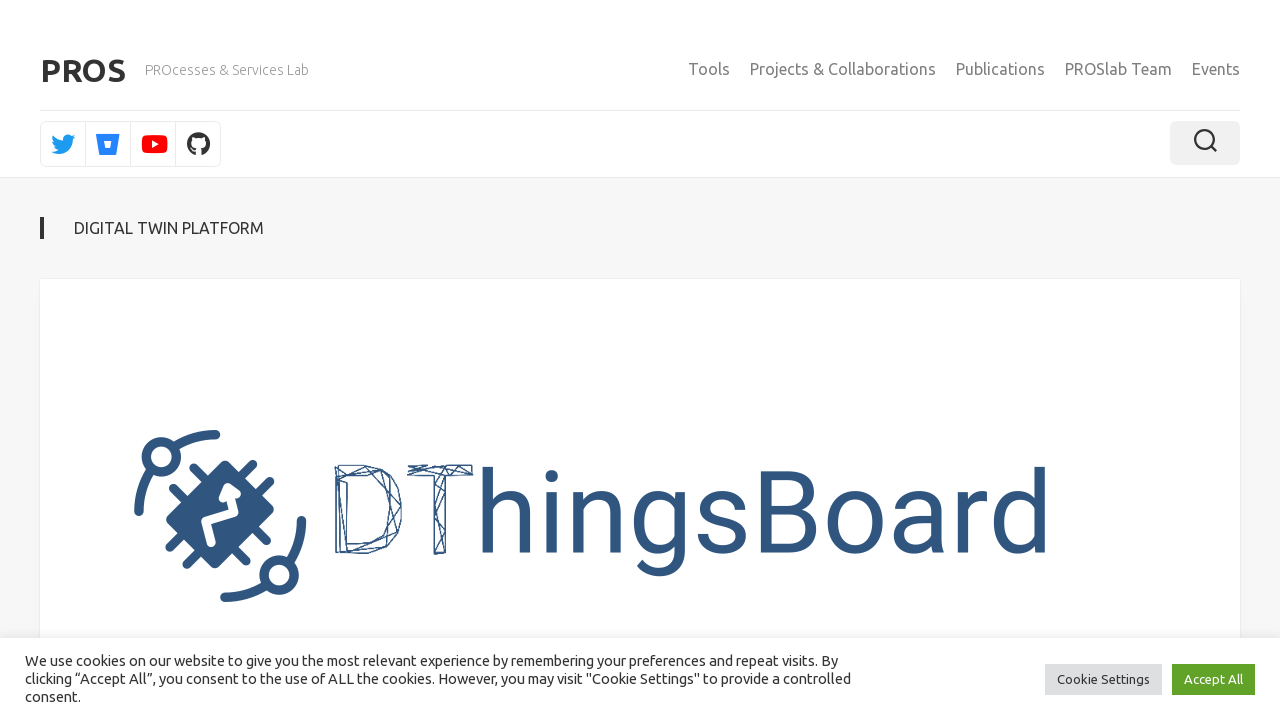

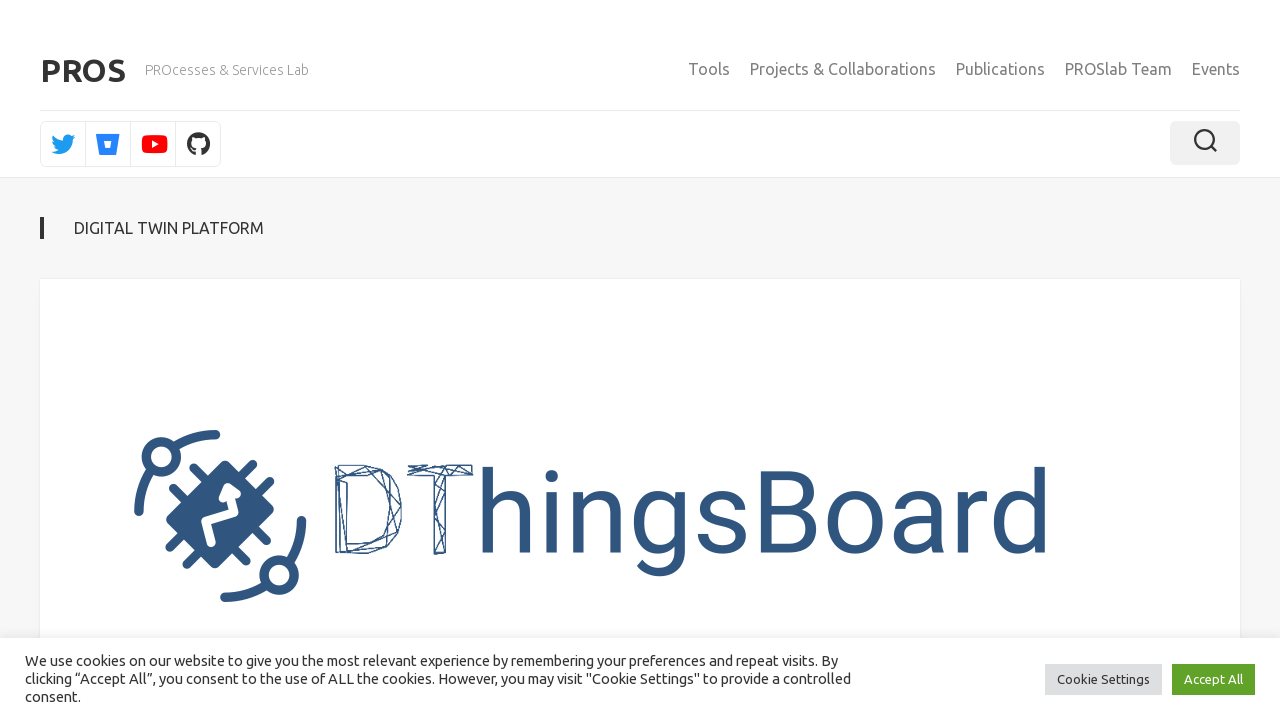